Verifies that TELEGRAM and LinkedIn social links are visible in the footer section after switching language settings

Starting URL: https://cleverbots.ru/

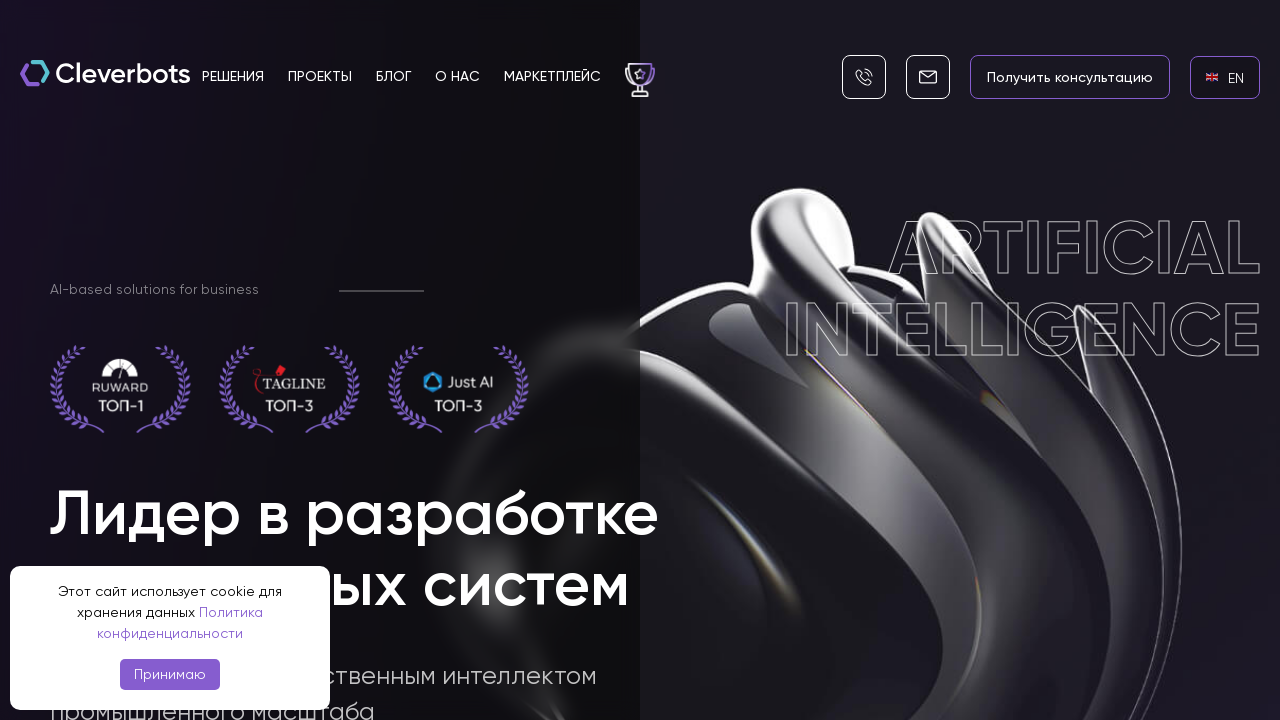

Located EN language link
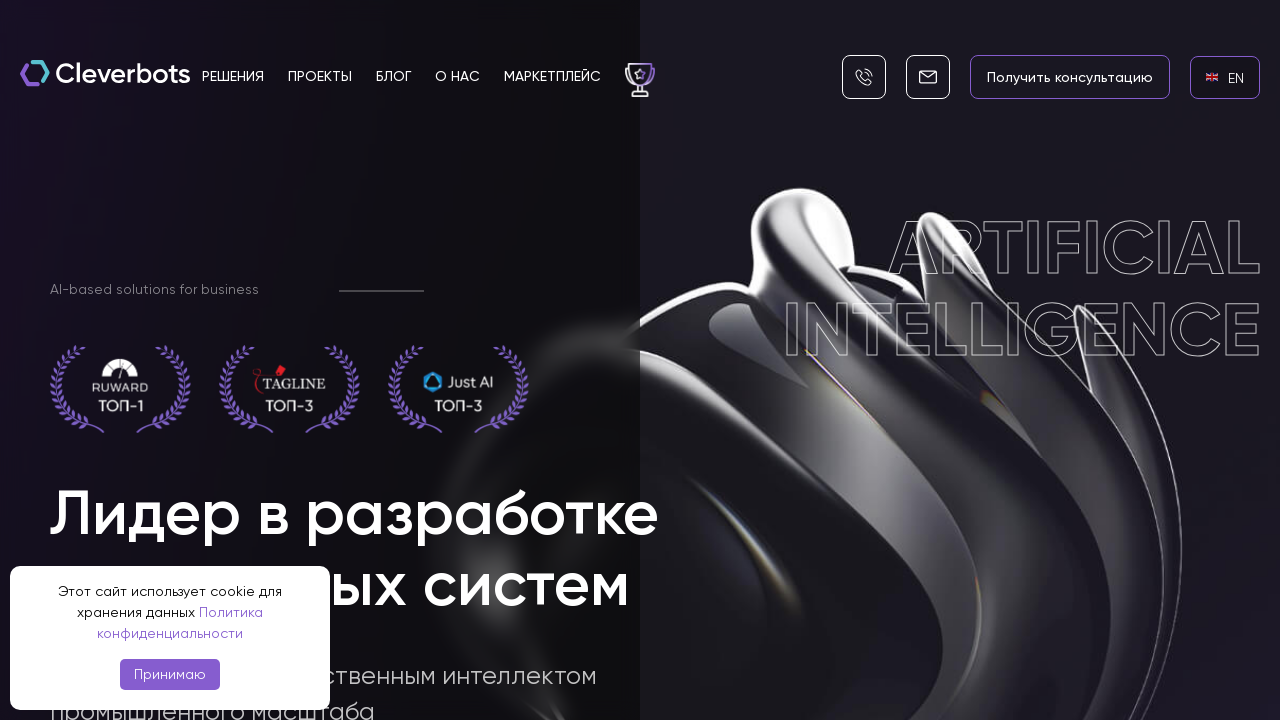

EN language link became visible
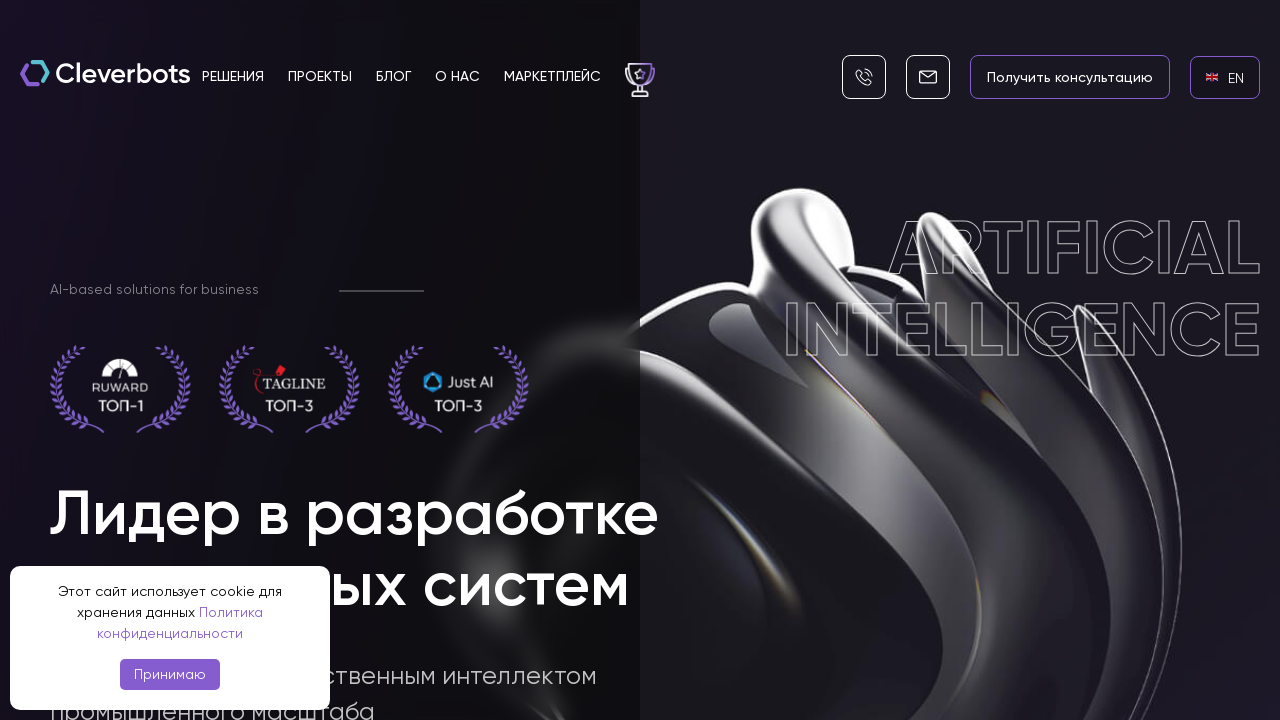

Clicked EN language link to switch to English at (1225, 77) on internal:role=link[name="en EN"i]
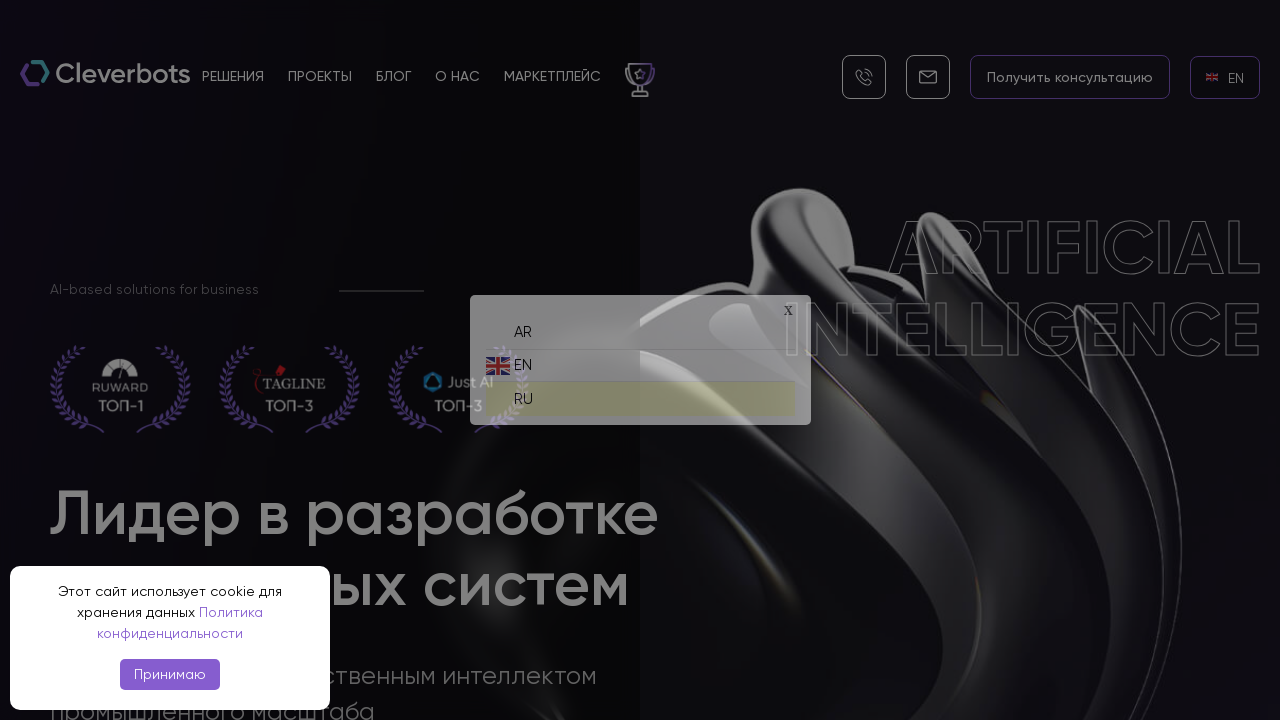

Located RU language link
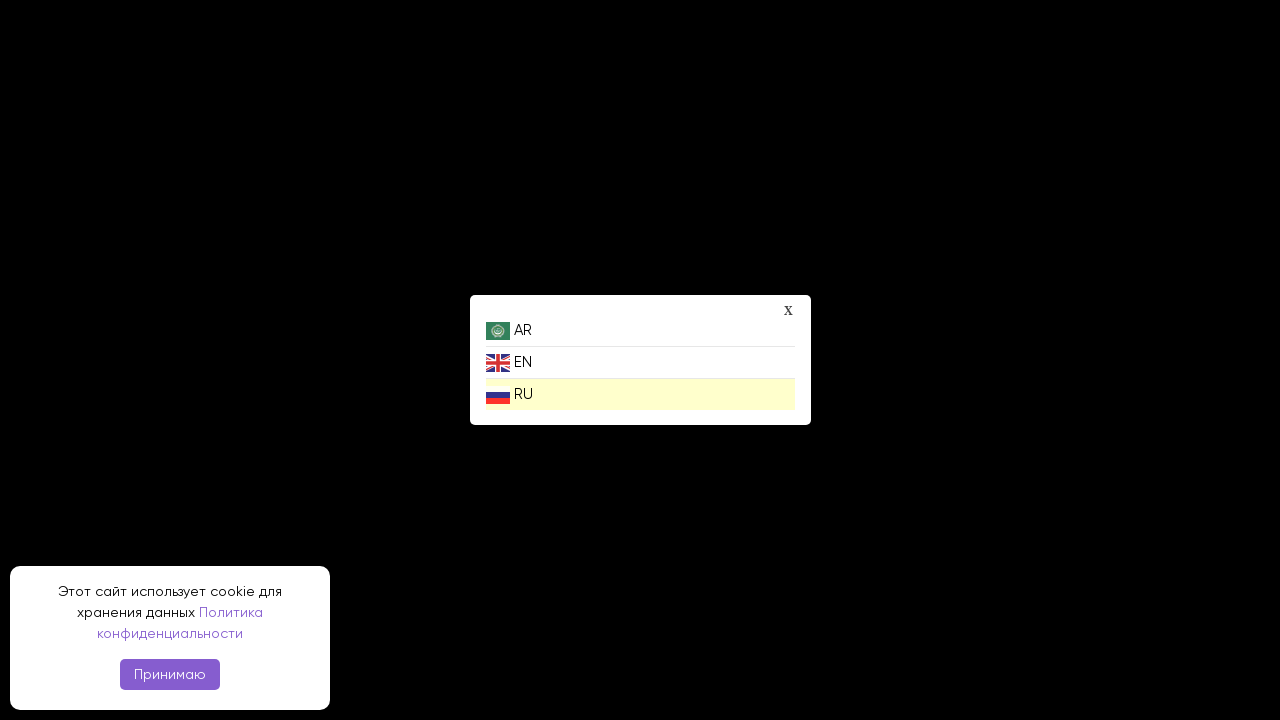

RU language link became visible
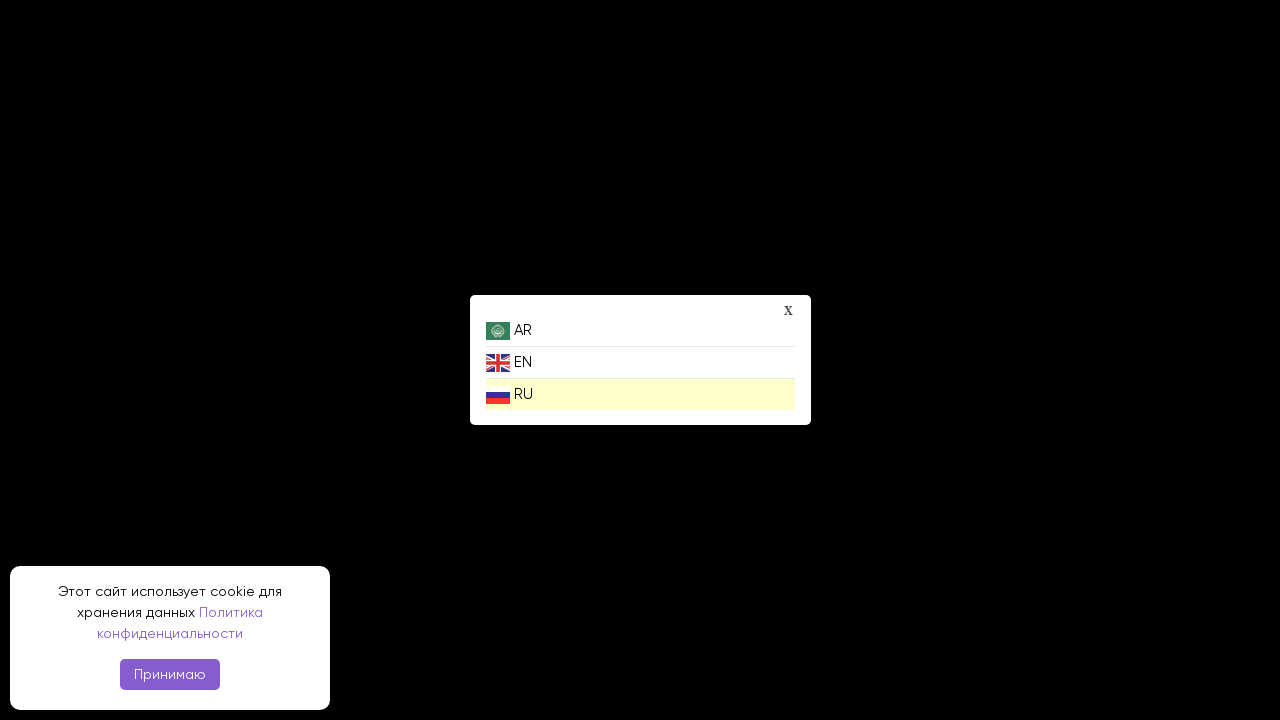

Clicked RU language link to switch back to Russian at (640, 394) on internal:role=link[name="ru RU"i]
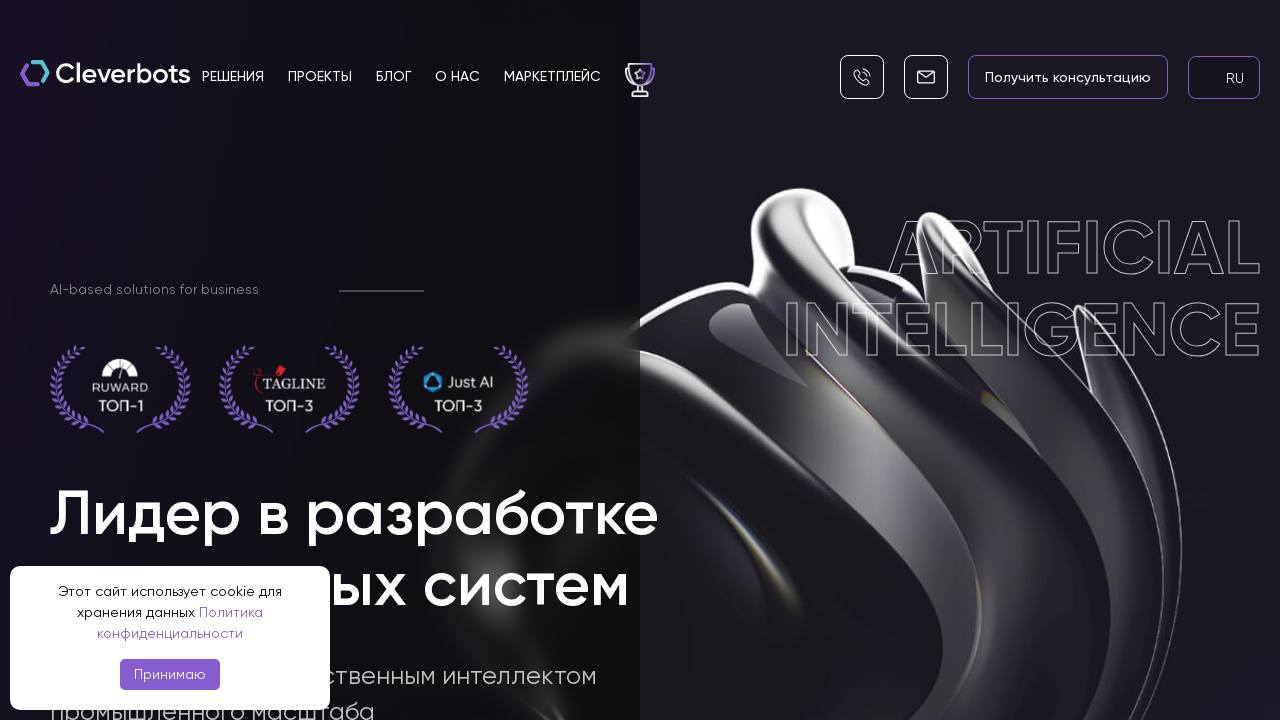

TELEGRAM social link in footer is visible
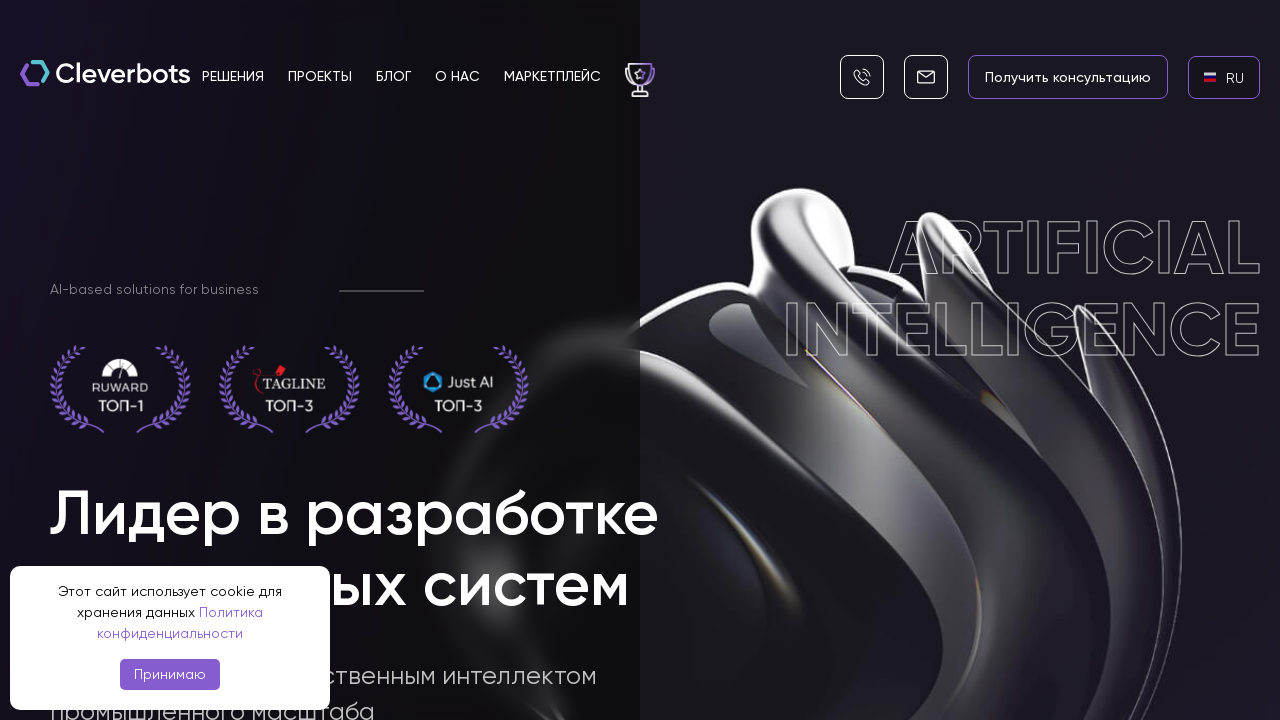

LinkedIn social link in footer is visible
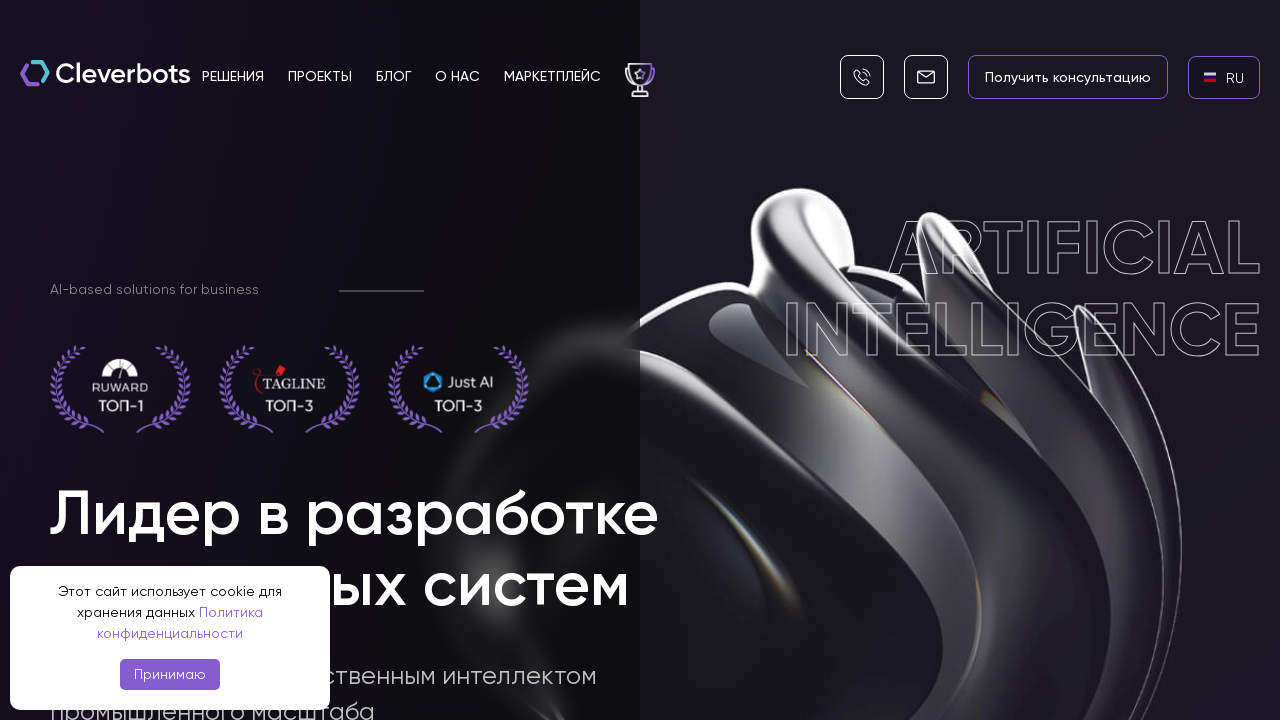

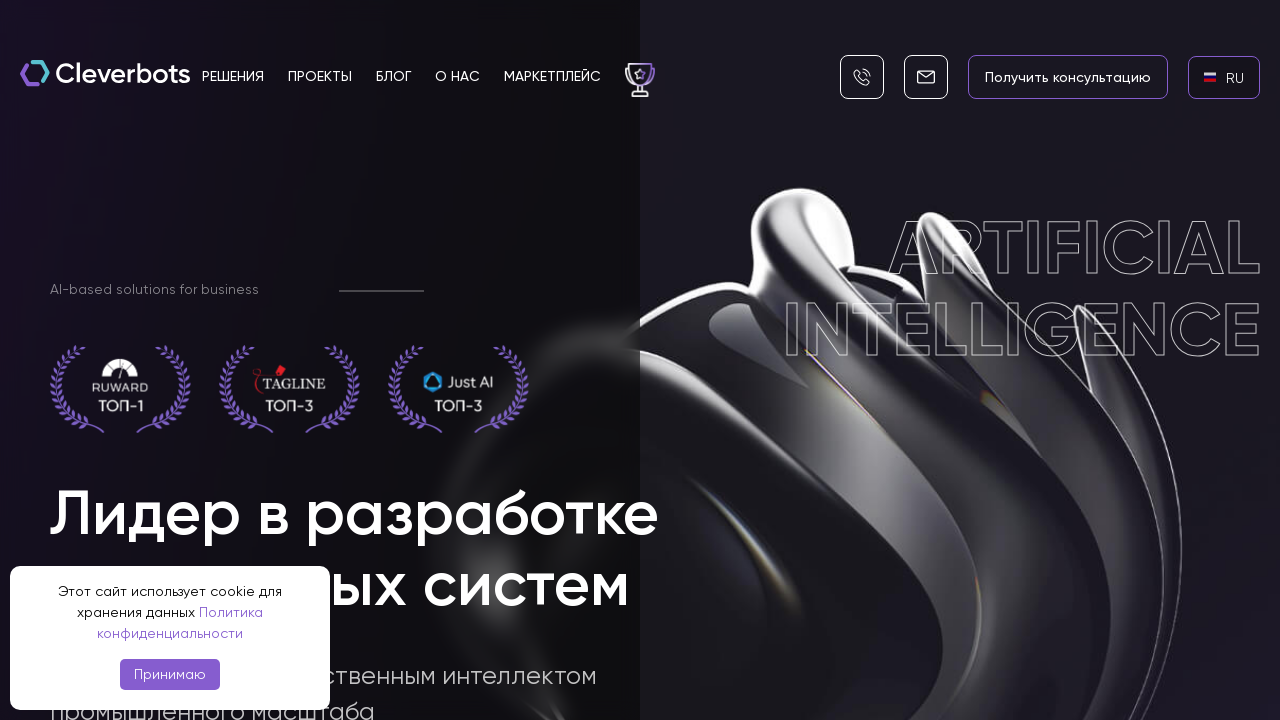